Clicks the forgot email button on Gmail login page

Starting URL: http://gmail.com

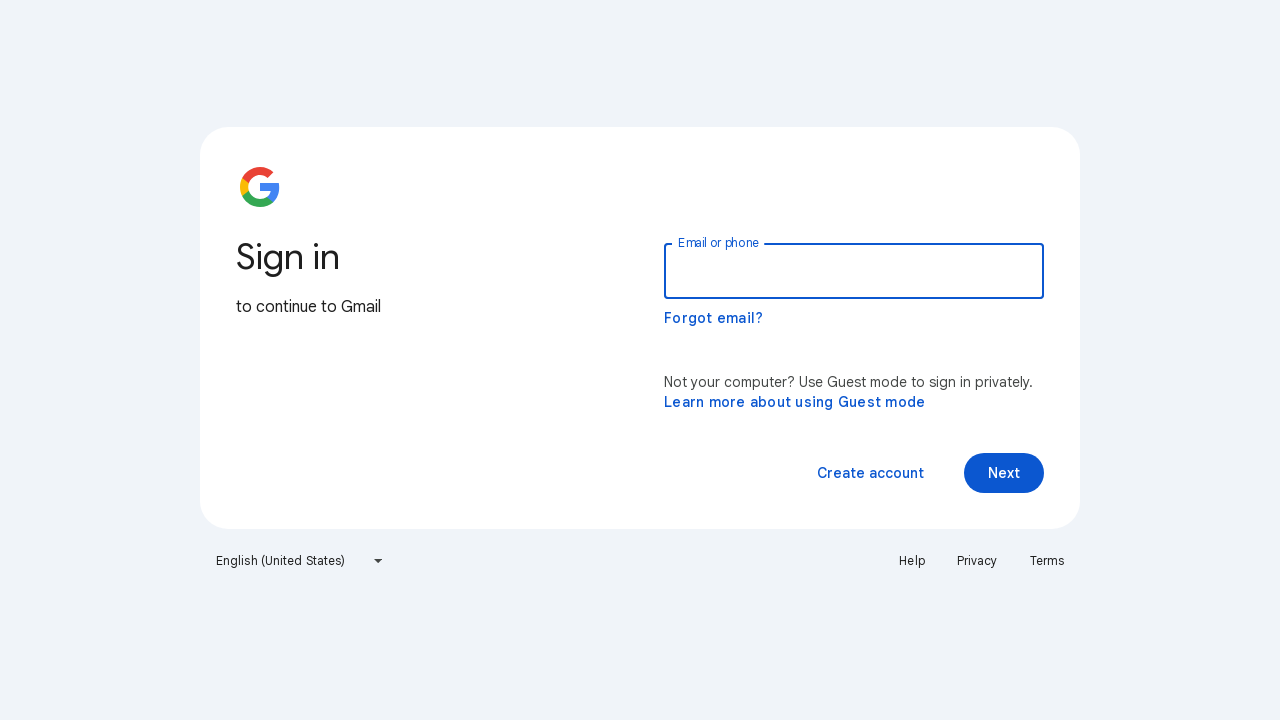

Navigated to Gmail login page
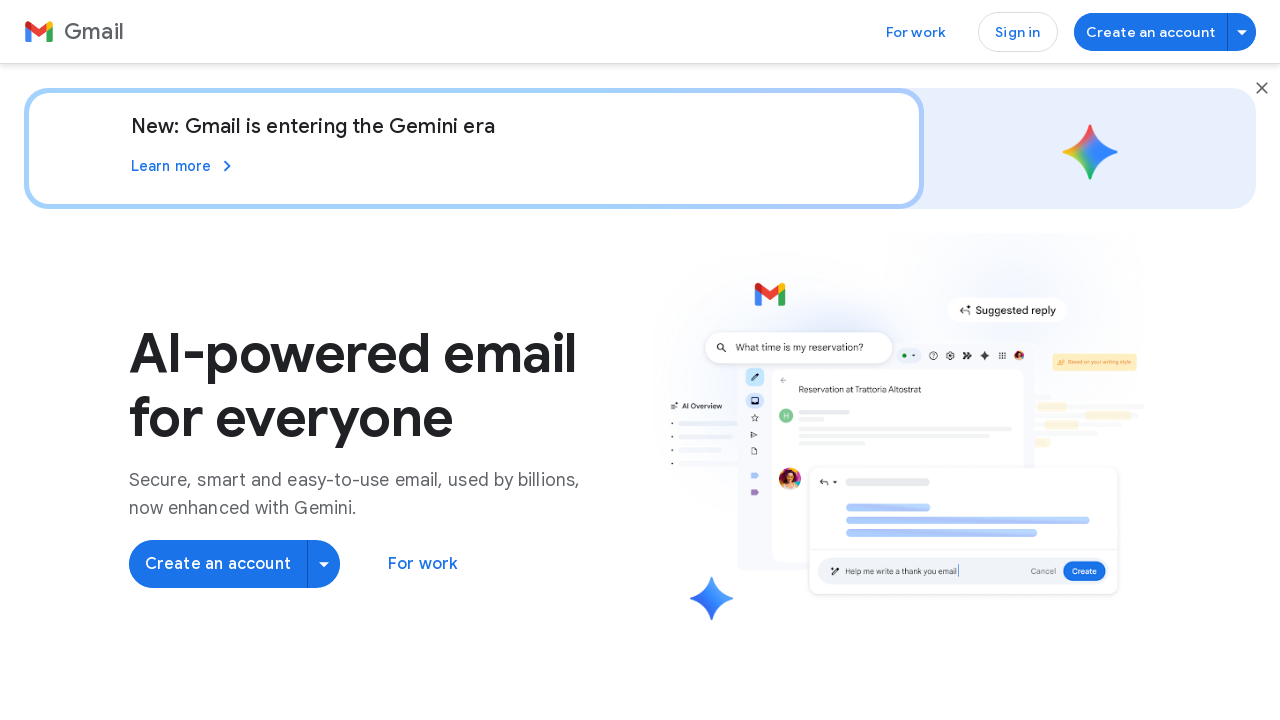

Clicked forgot email button at (1262, 88) on button
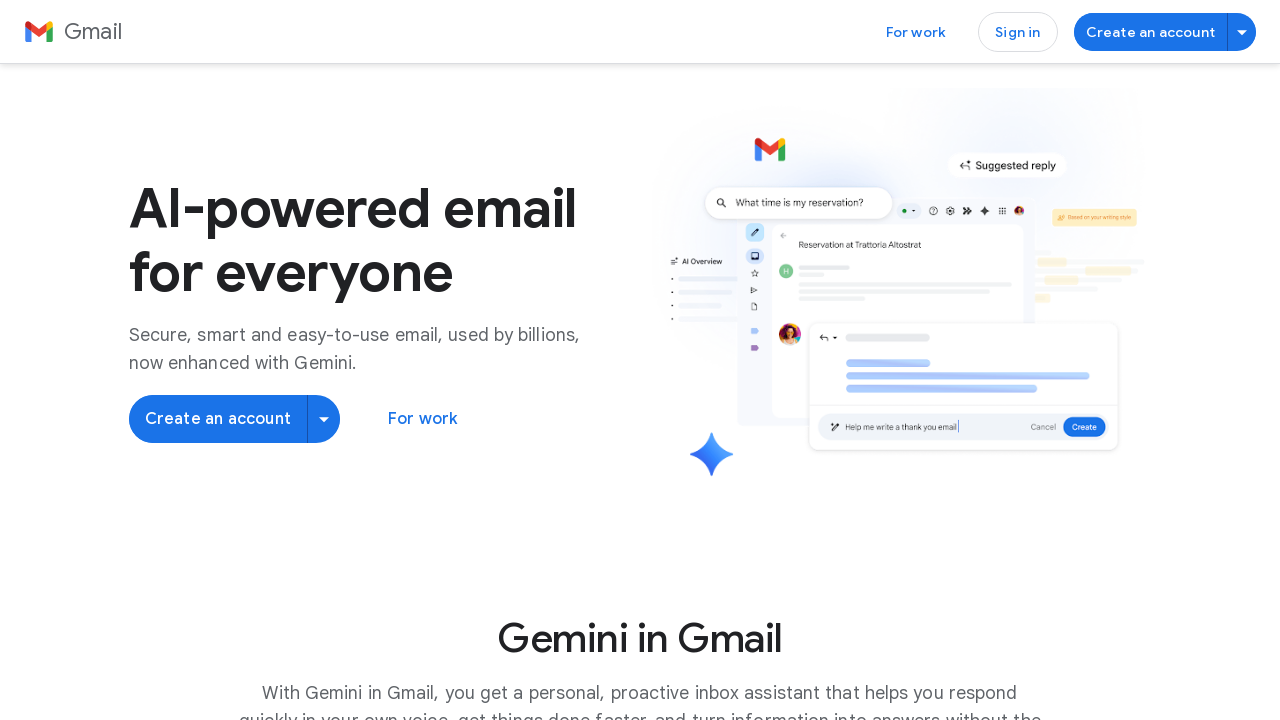

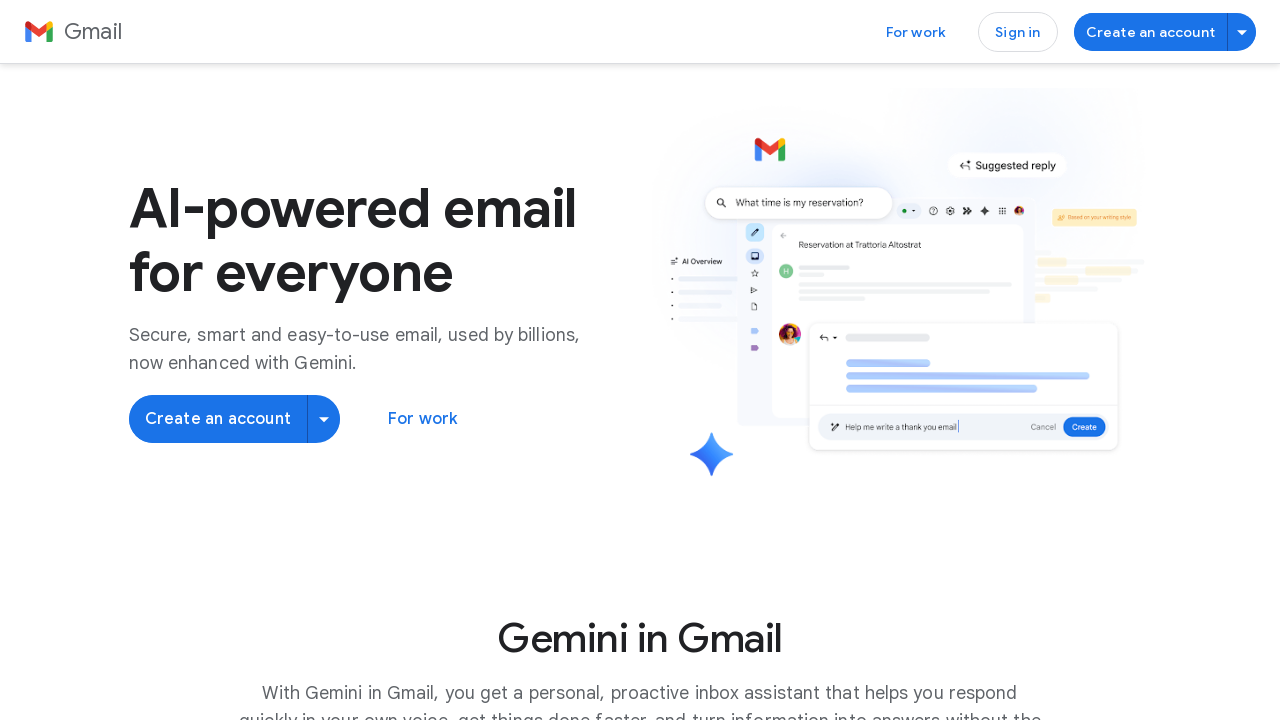